Tests iframe handling by switching to an iframe on a demo page and filling a username field inside the iframe, then switching back to the parent frame.

Starting URL: https://demoapps.qspiders.com/ui/frames?sublist=0

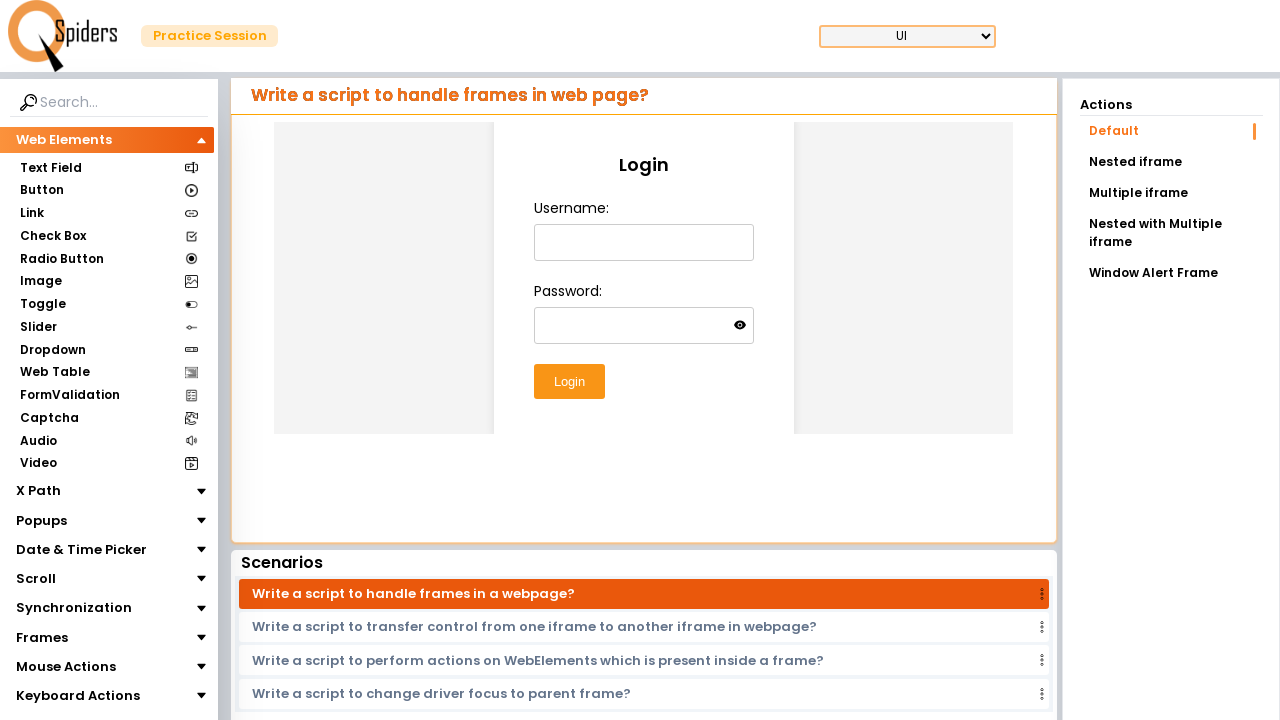

Waited 5 seconds for page to load
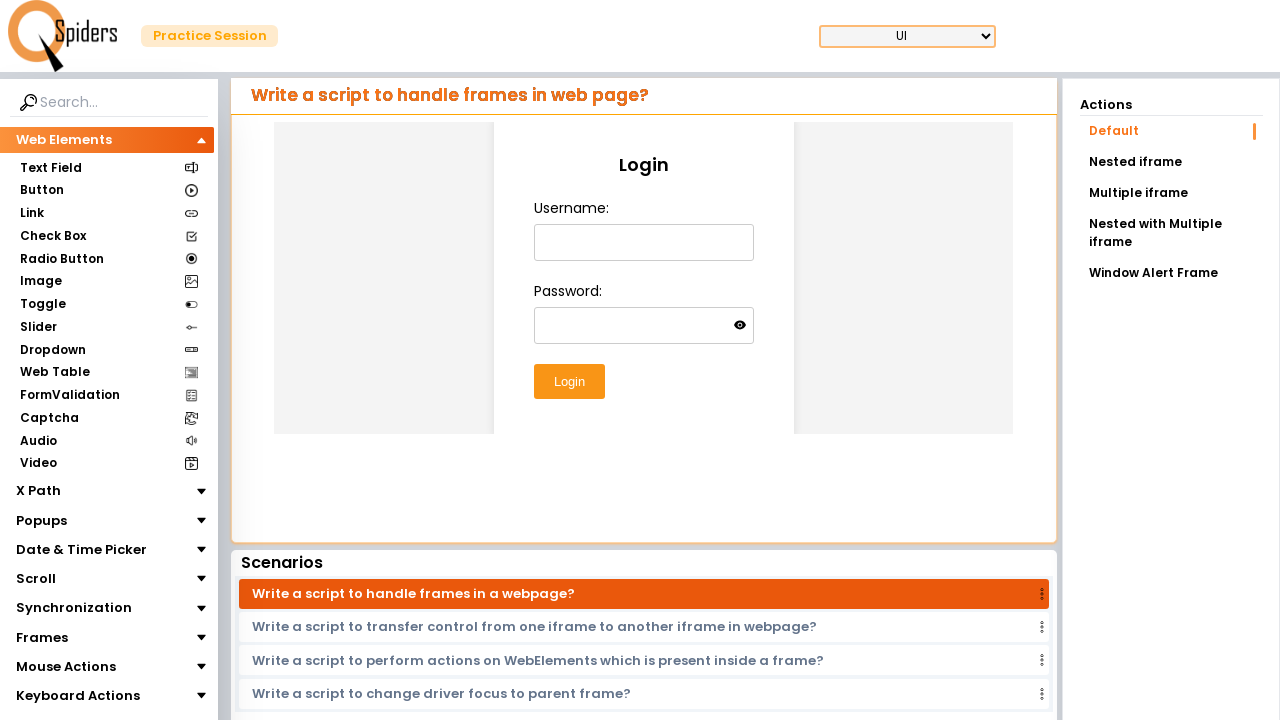

Located iframe with selector 'iframe.w-full.h-96'
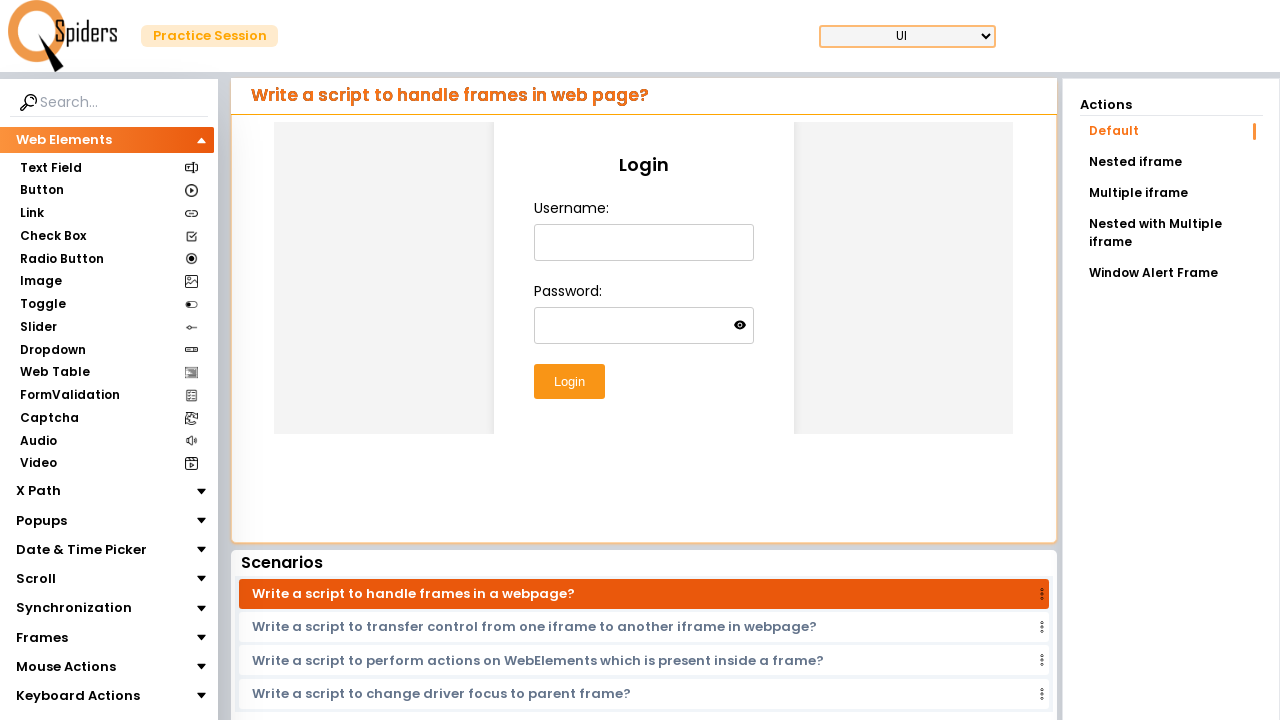

Filled username field inside iframe with 'testuser_demo' on iframe.w-full.h-96 >> internal:control=enter-frame >> #username
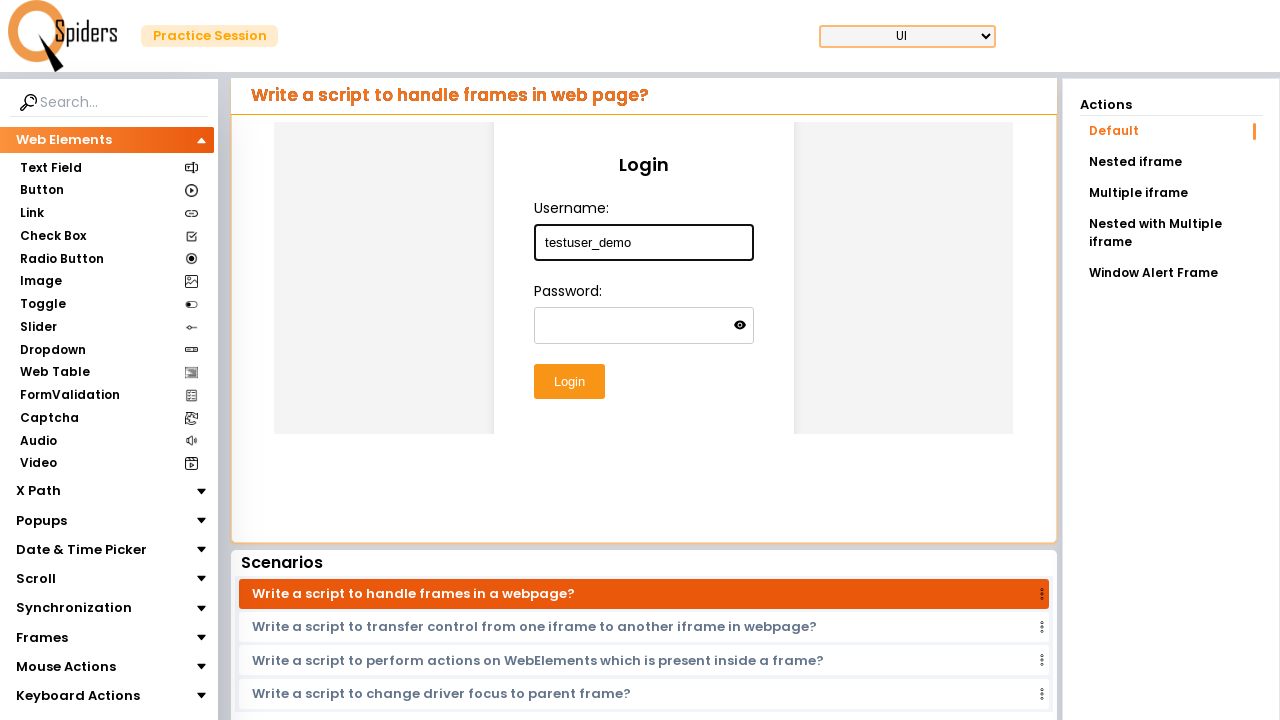

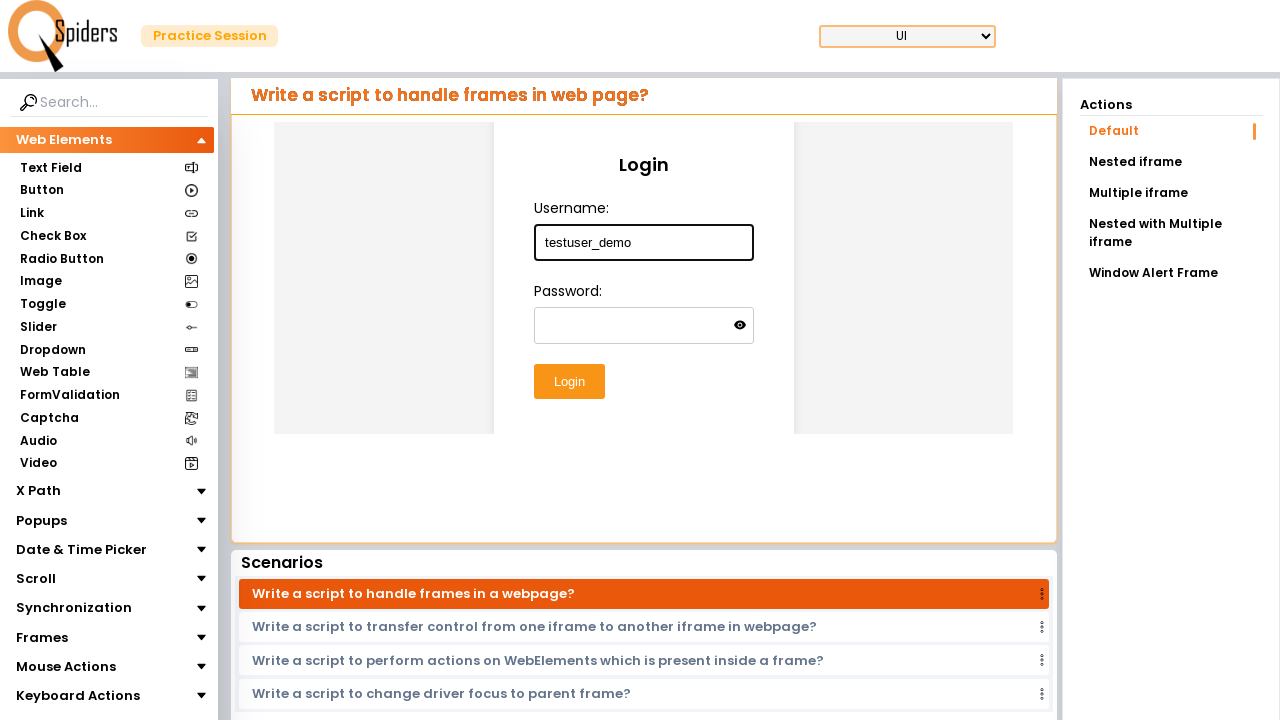